Navigates through Swarthmore College's course catalog, clicking on a department link and then iterating through course listings to verify navigation works

Starting URL: https://catalog.swarthmore.edu/content.php?catoid=7&navoid=194

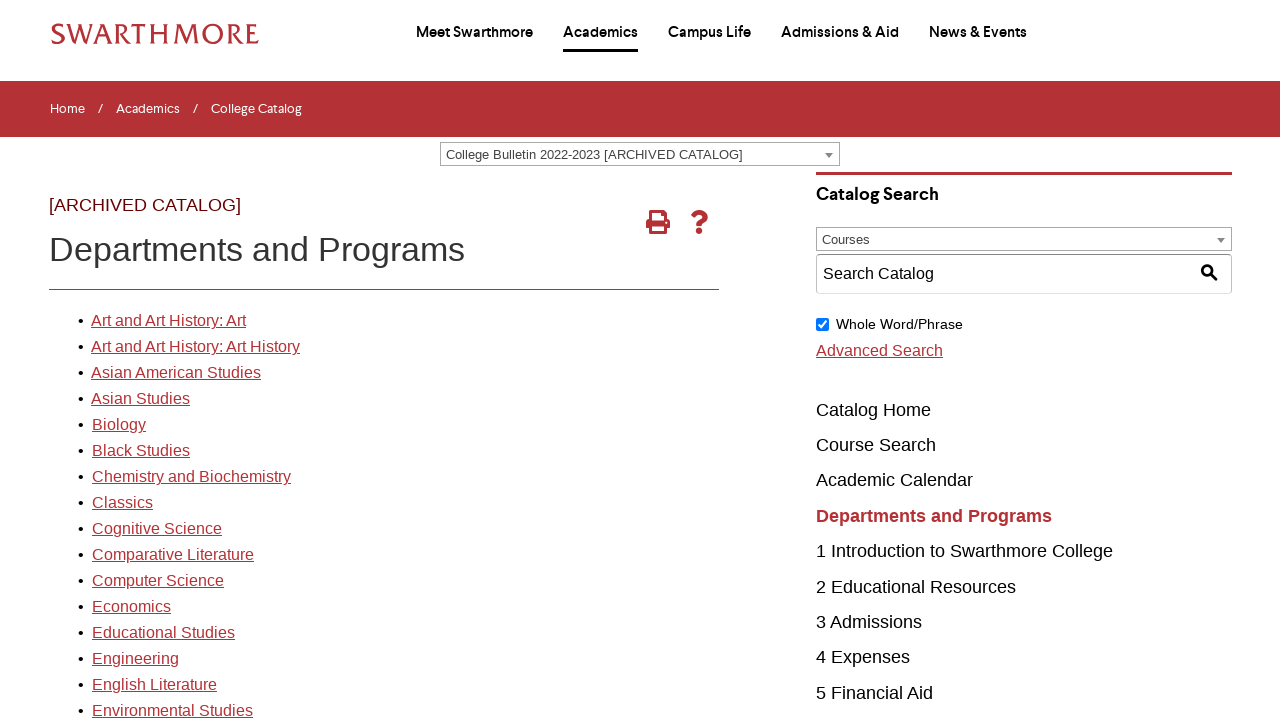

Waited for department listing page to load (#gateway-page)
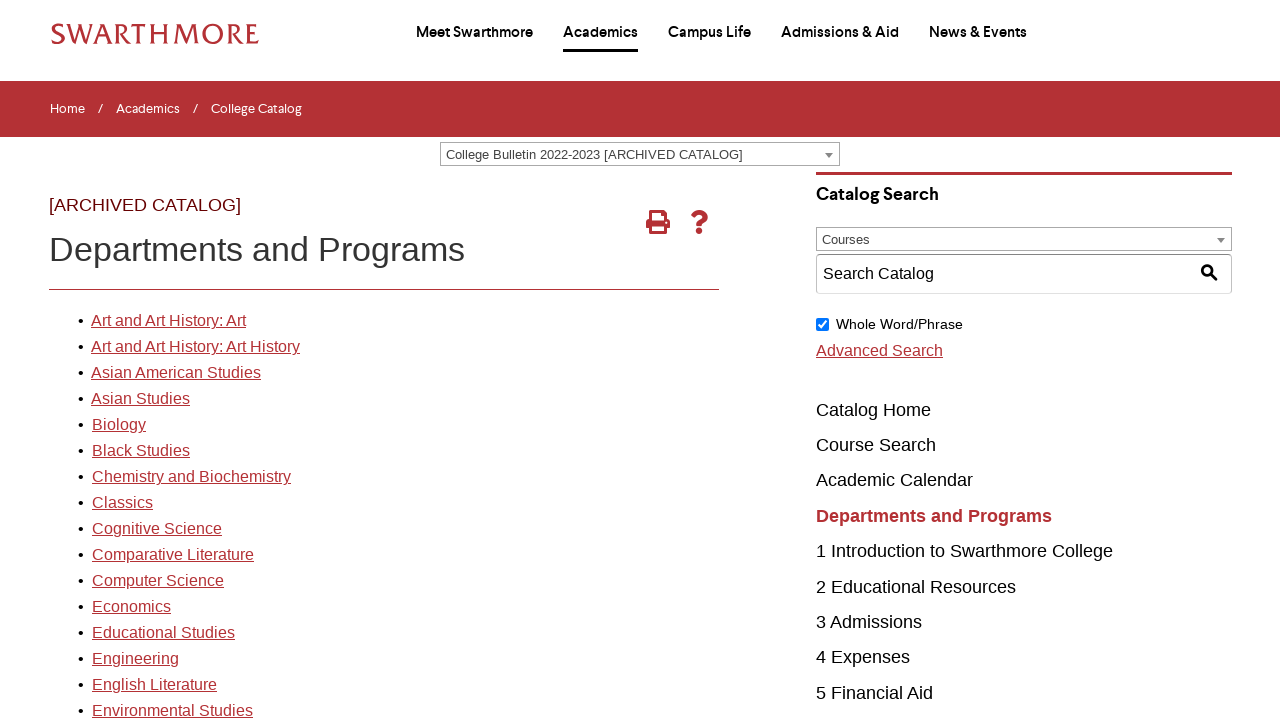

Clicked on the first department link at (474, 34) on ul li:first-child a
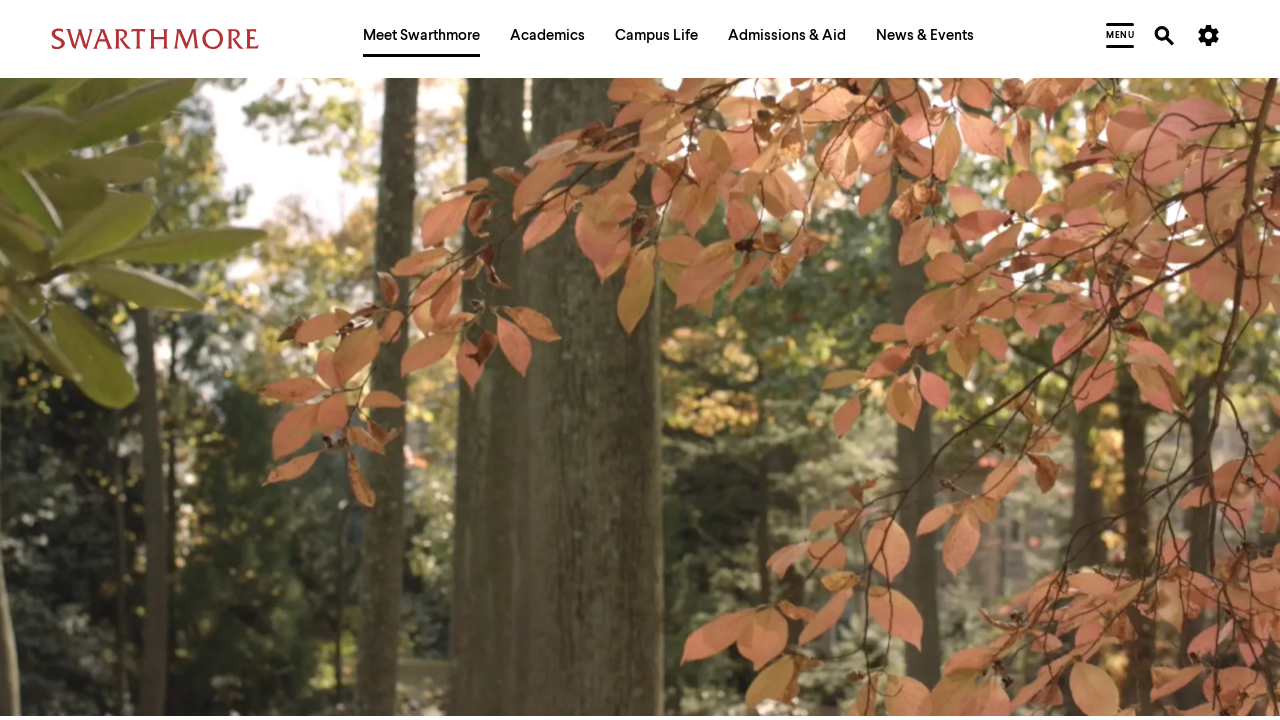

Department page loaded (networkidle)
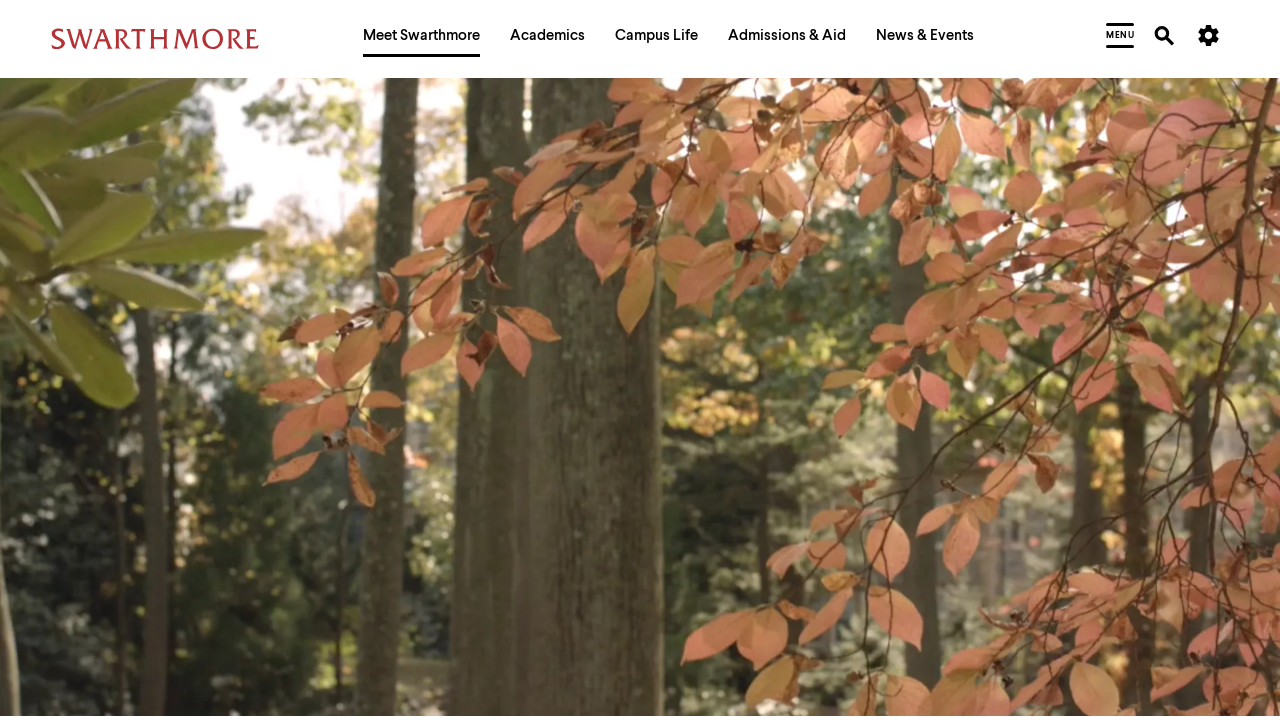

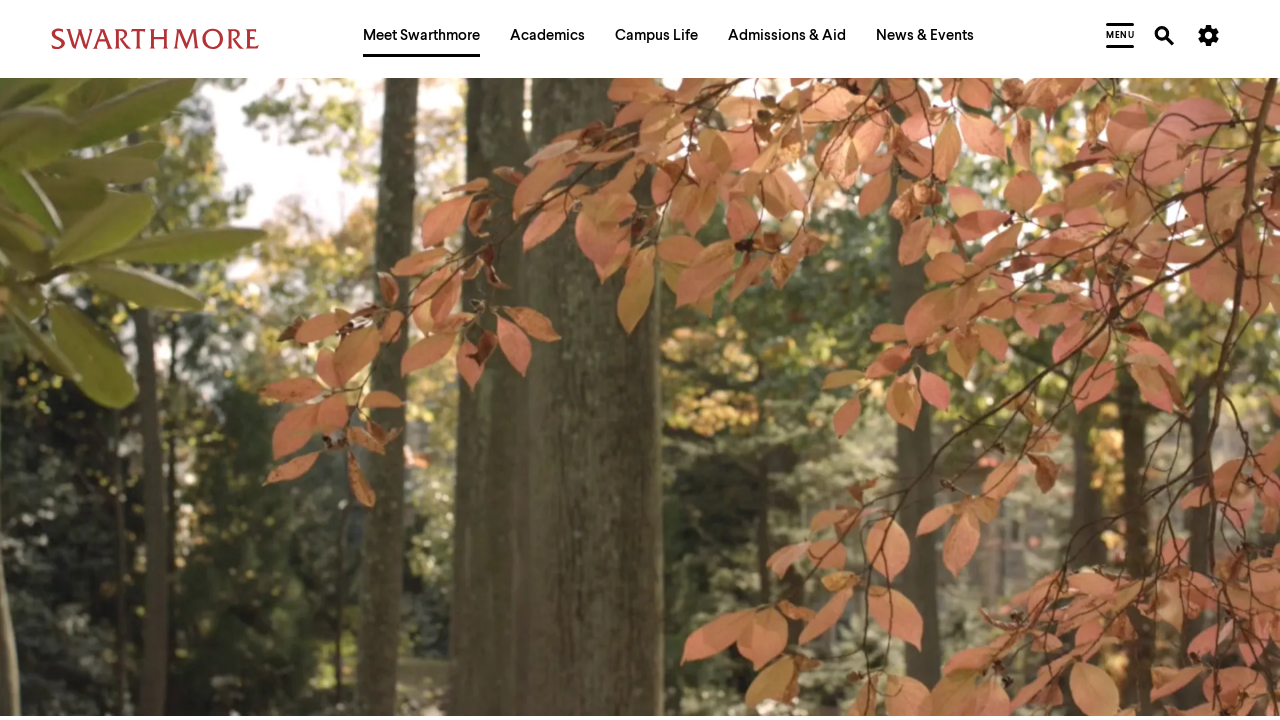